Tests click-and-hold interactions on jQuery UI's selectable widget demo by switching to the iframe and performing click-and-hold actions on multiple list items to select them.

Starting URL: https://jqueryui.com/selectable/

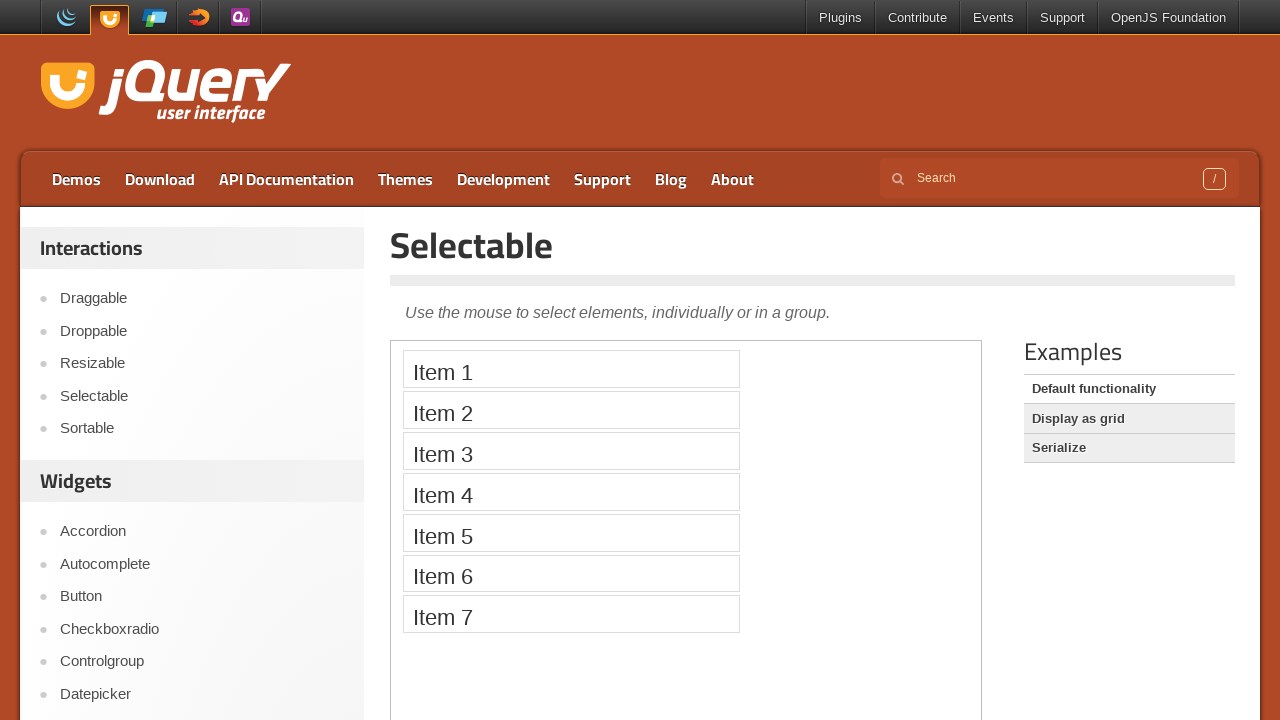

Located and accessed the first iframe on the page
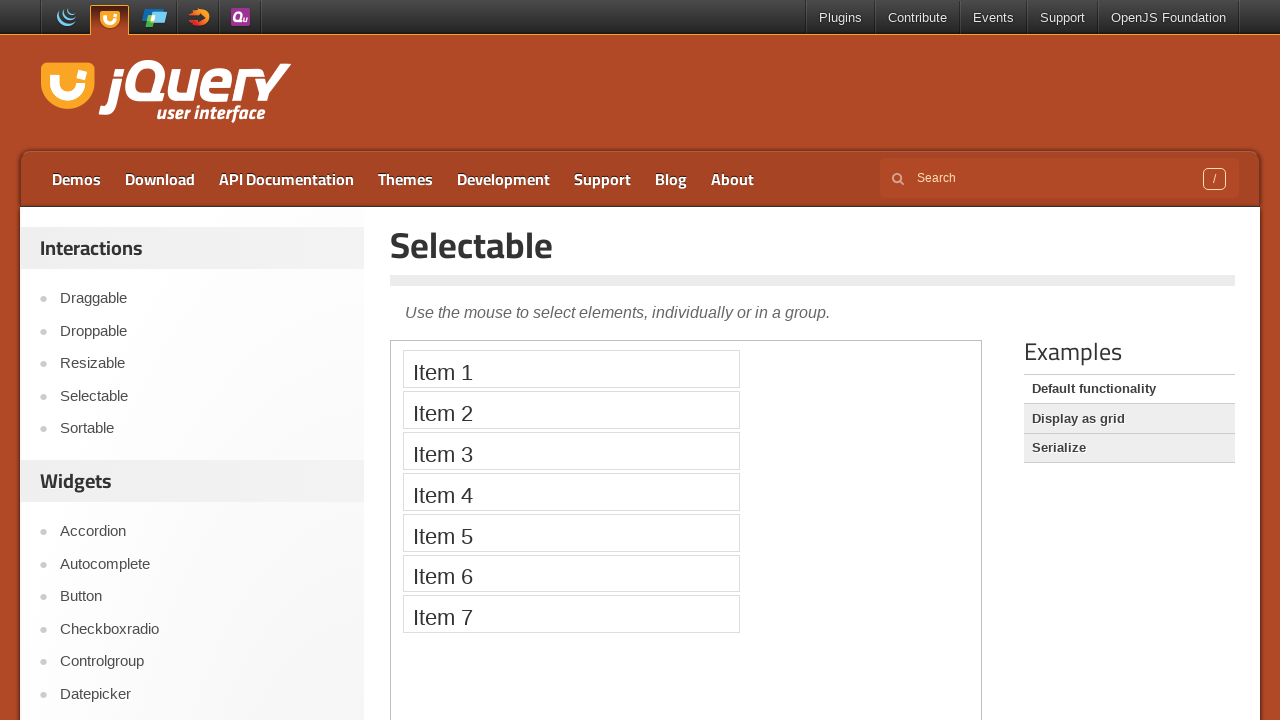

Located Item 1 in the iframe
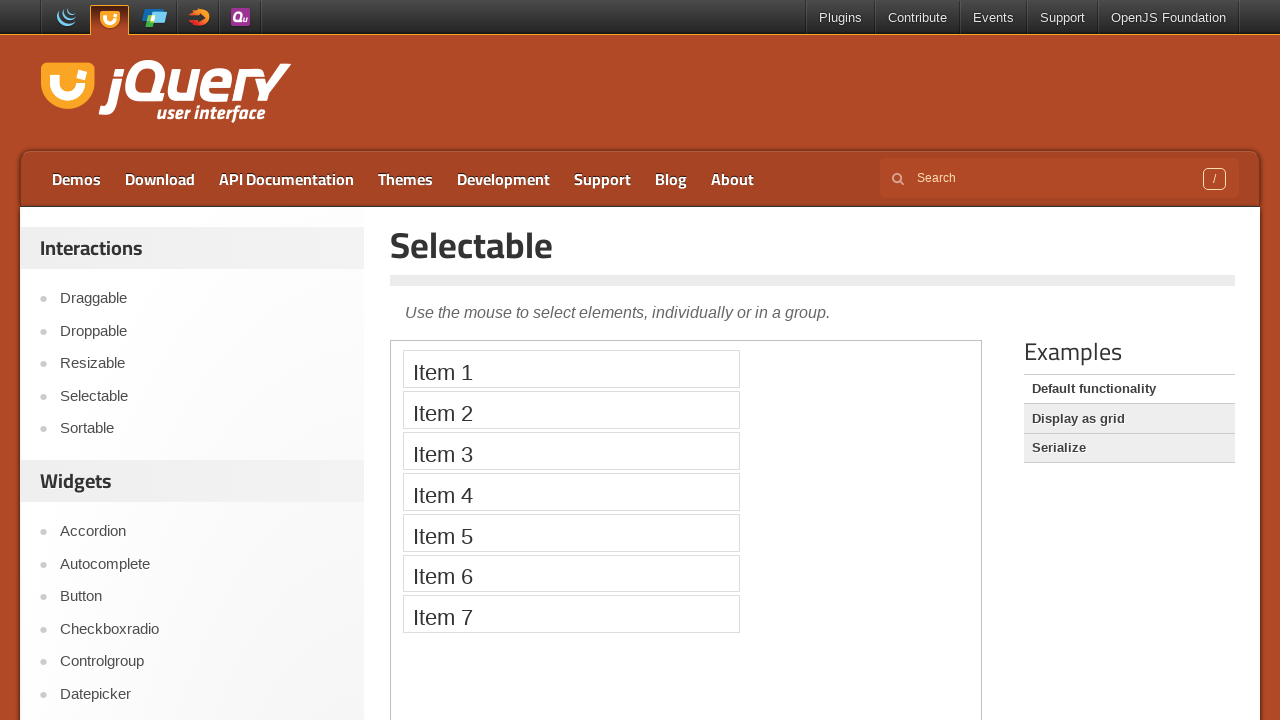

Located Item 2 in the iframe
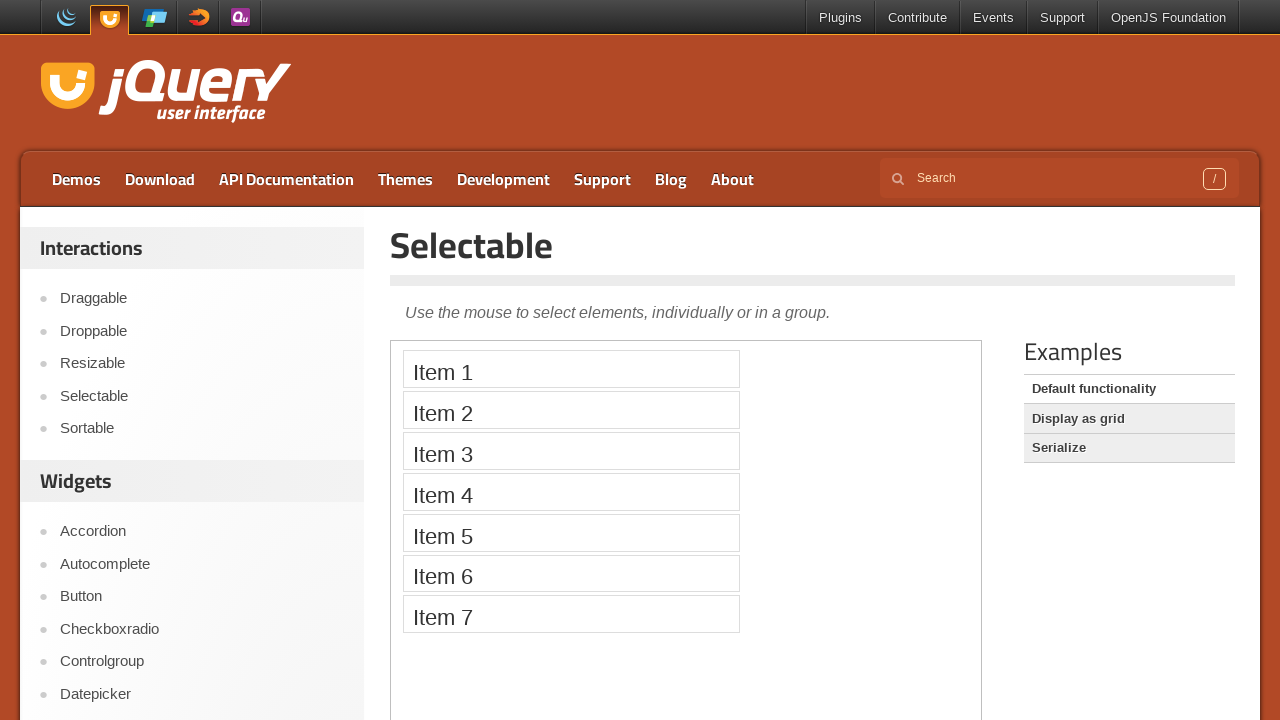

Located Item 3 in the iframe
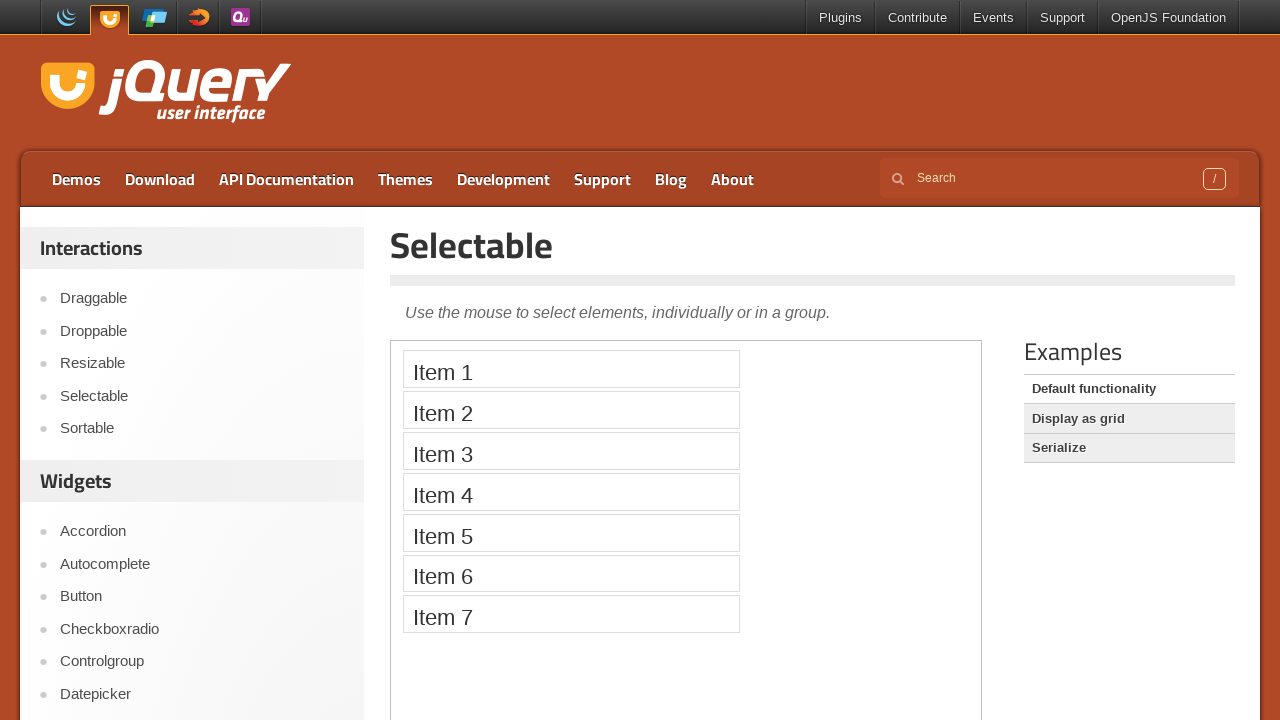

Retrieved bounding box for Item 1
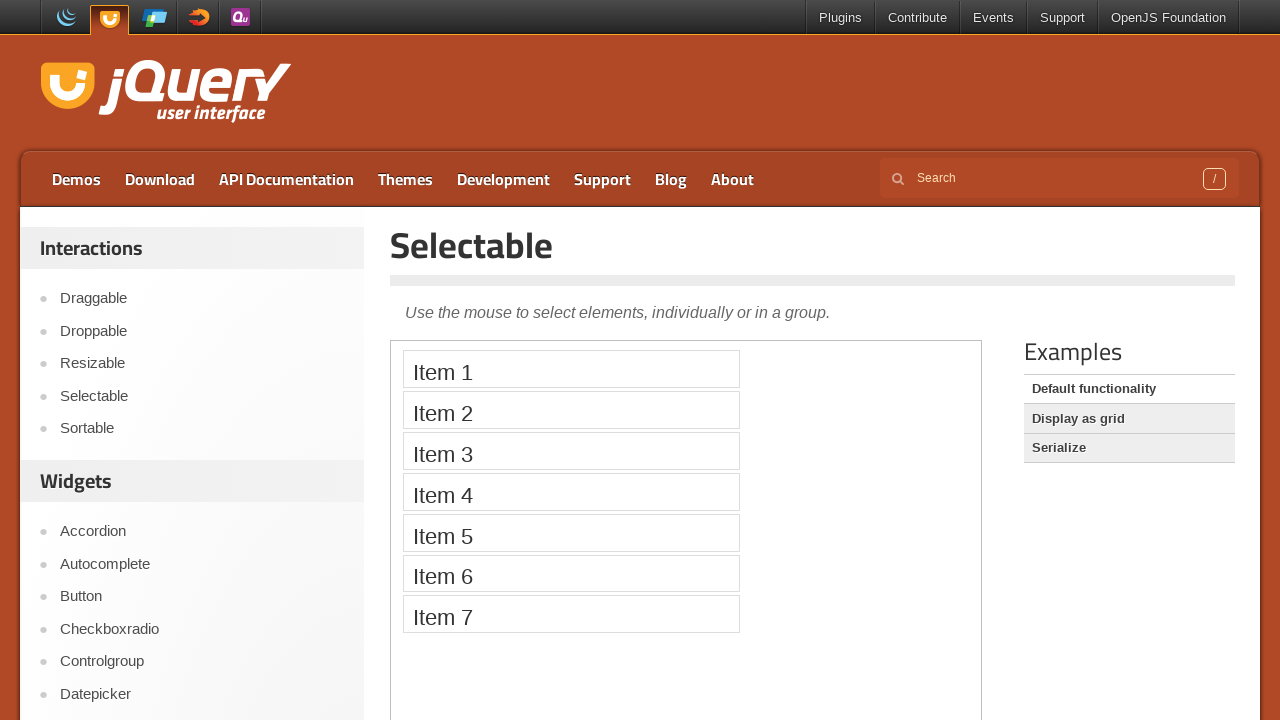

Retrieved bounding box for Item 3
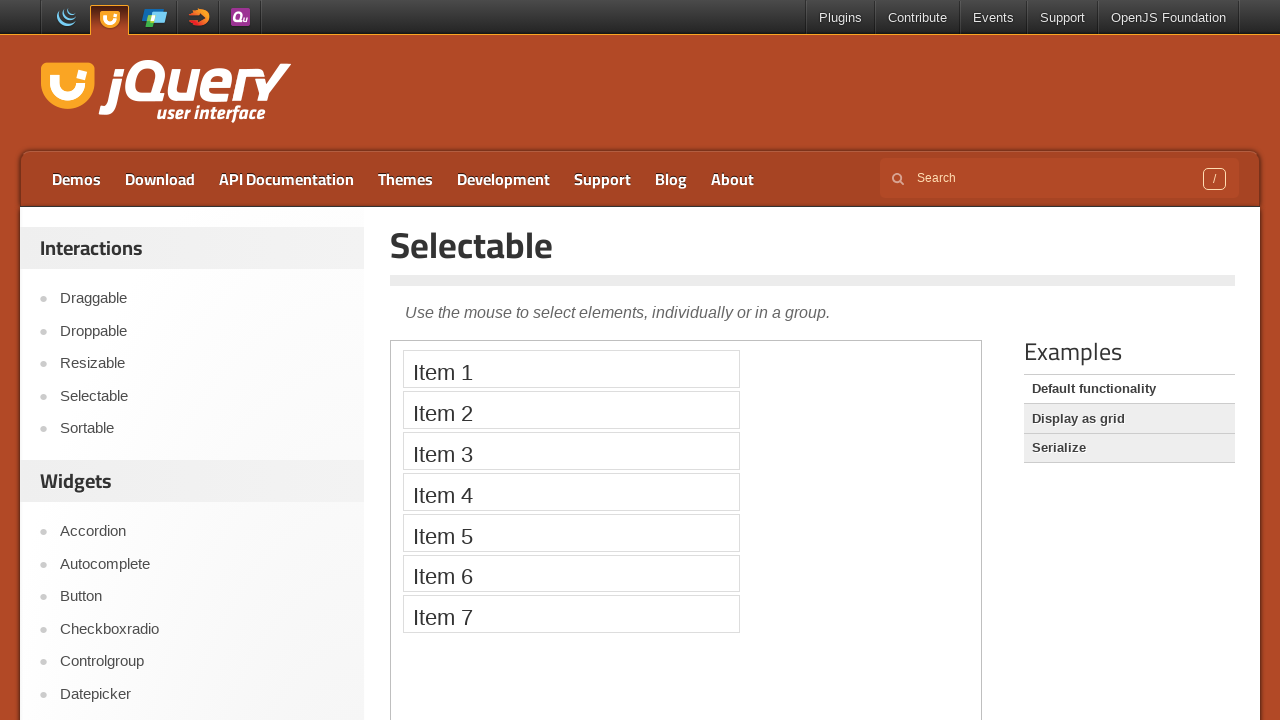

Moved mouse to the center of Item 1 at (571, 369)
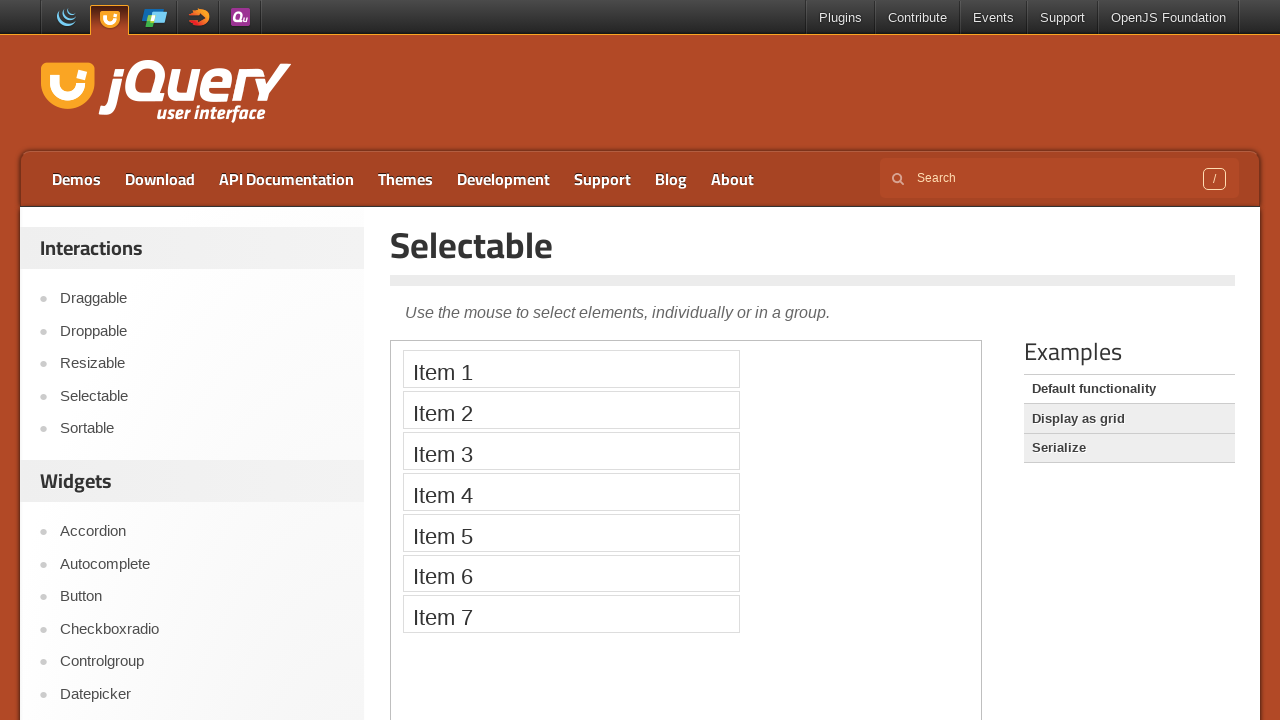

Pressed mouse button down on Item 1 to start click-and-hold at (571, 369)
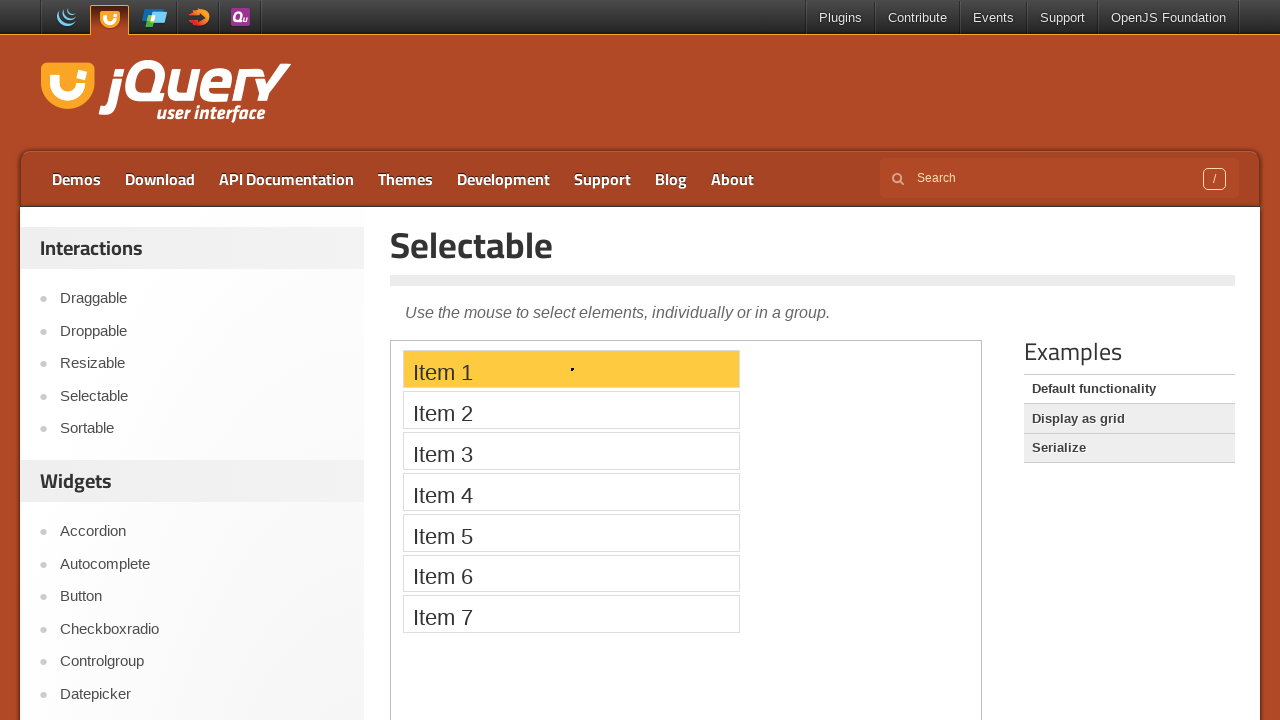

Dragged mouse to Item 3 while holding button down at (571, 451)
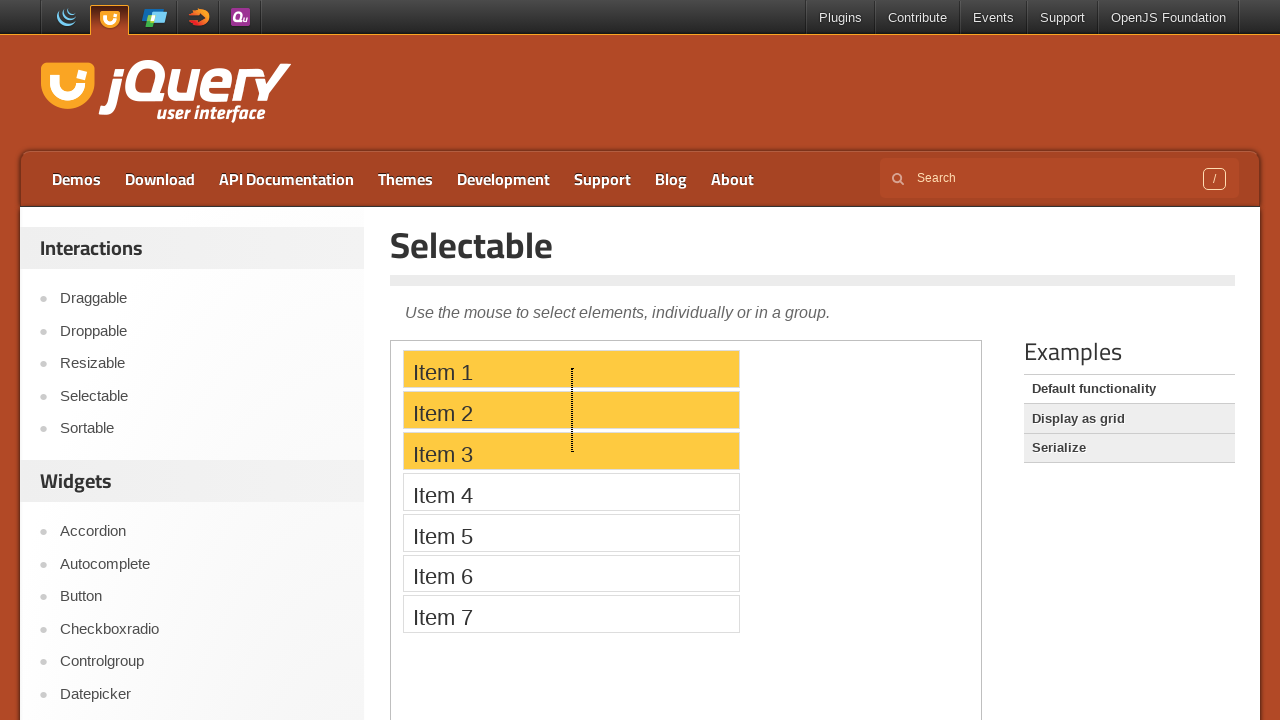

Released mouse button to complete click-and-hold selection from Item 1 to Item 3 at (571, 451)
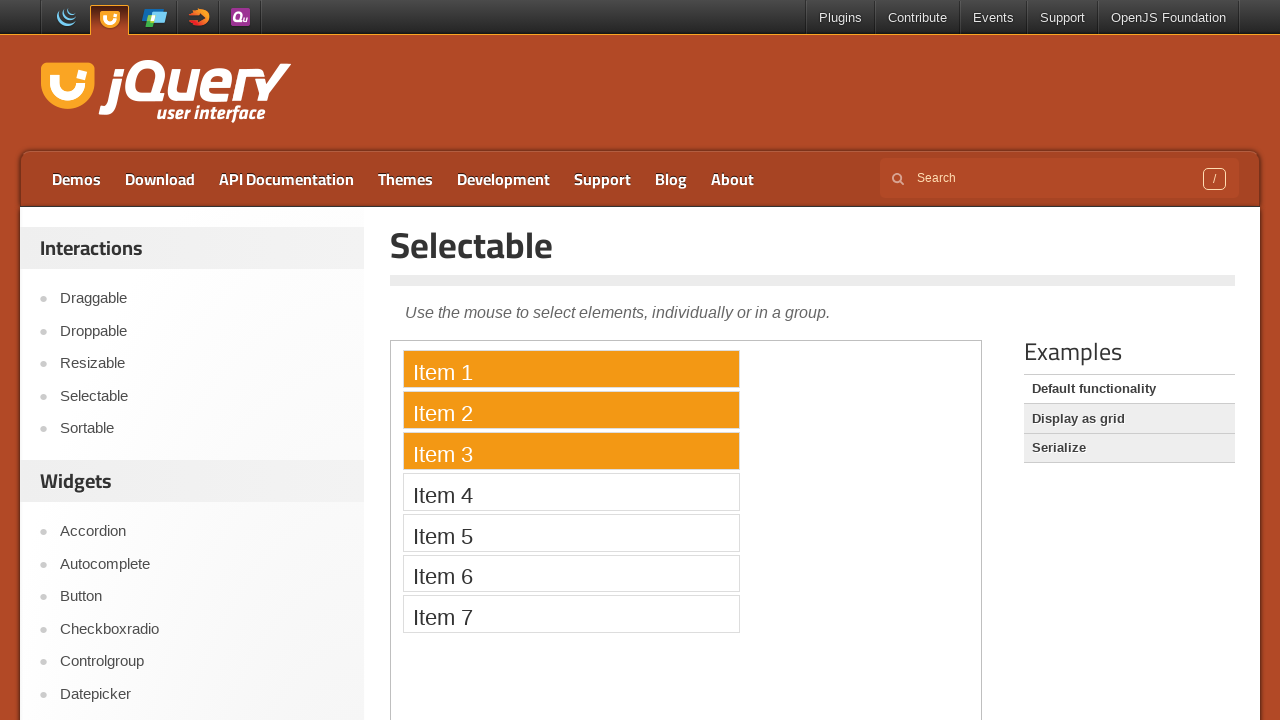

Verified that items are selected by waiting for ui-selected class to appear
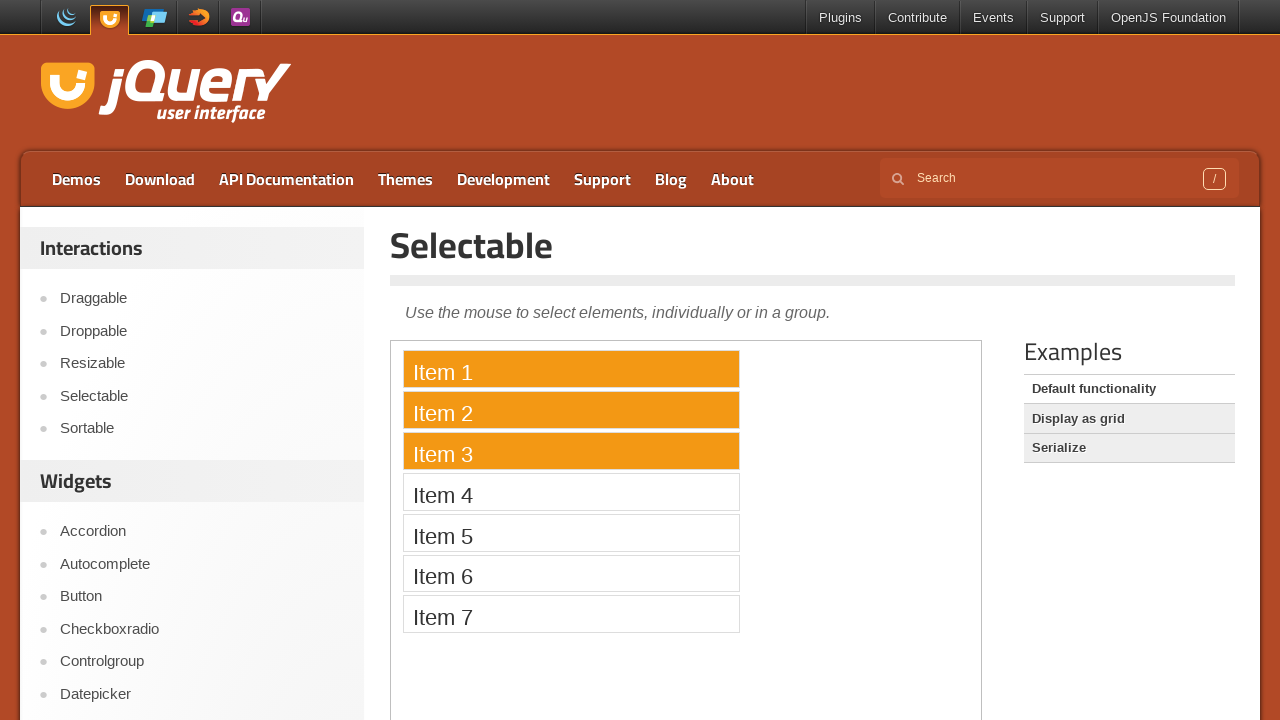

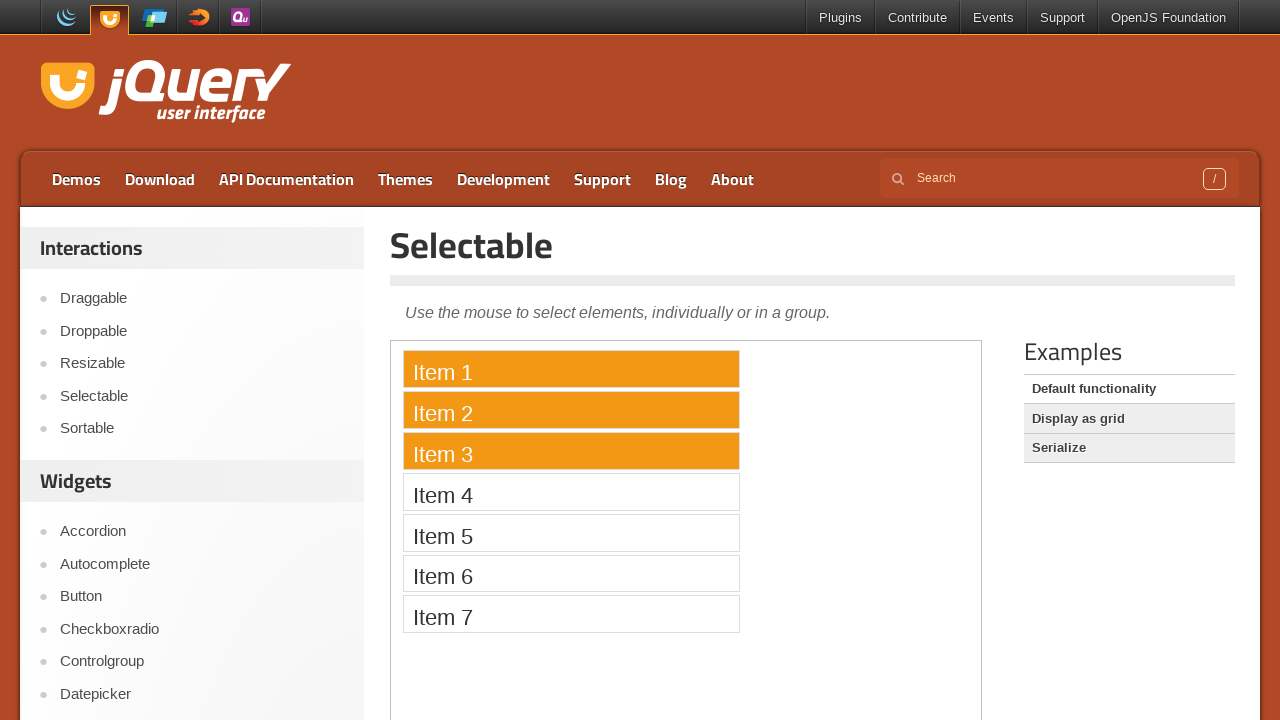